Tests double-click functionality by double-clicking a blue box to change its color to yellow

Starting URL: http://api.jquery.com/dblclick/

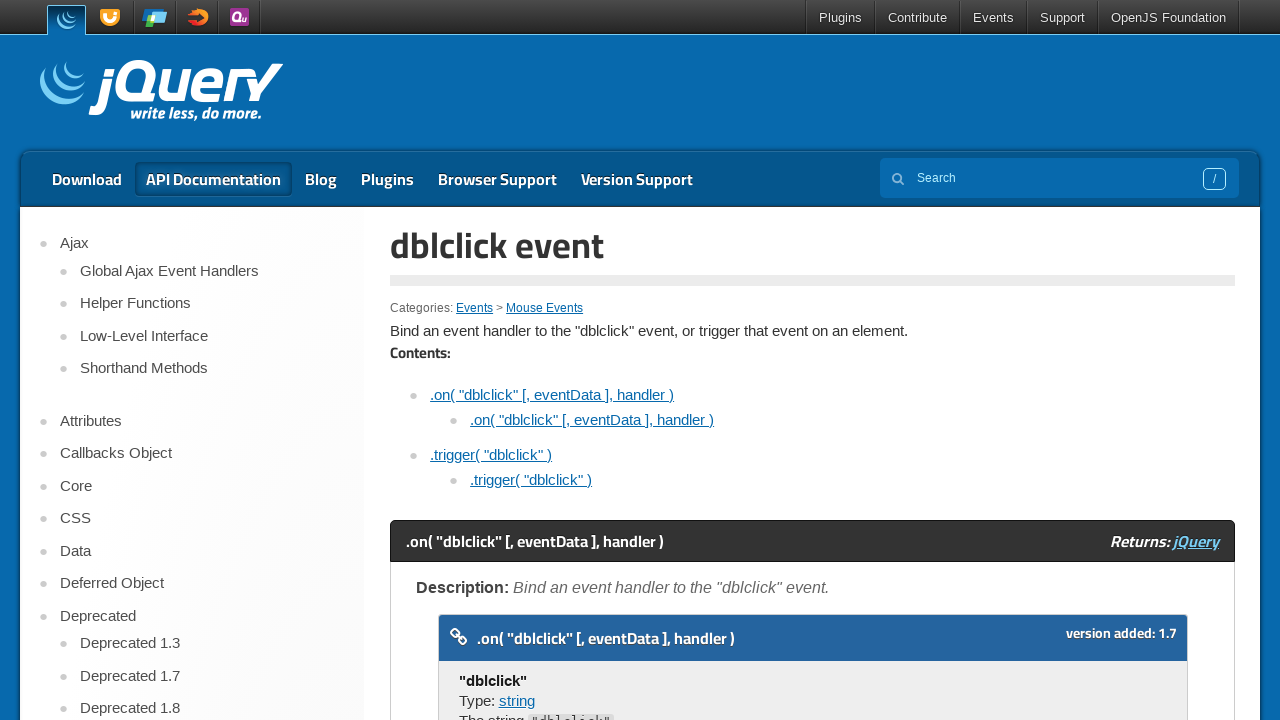

Navigated to jQuery dblclick demo page
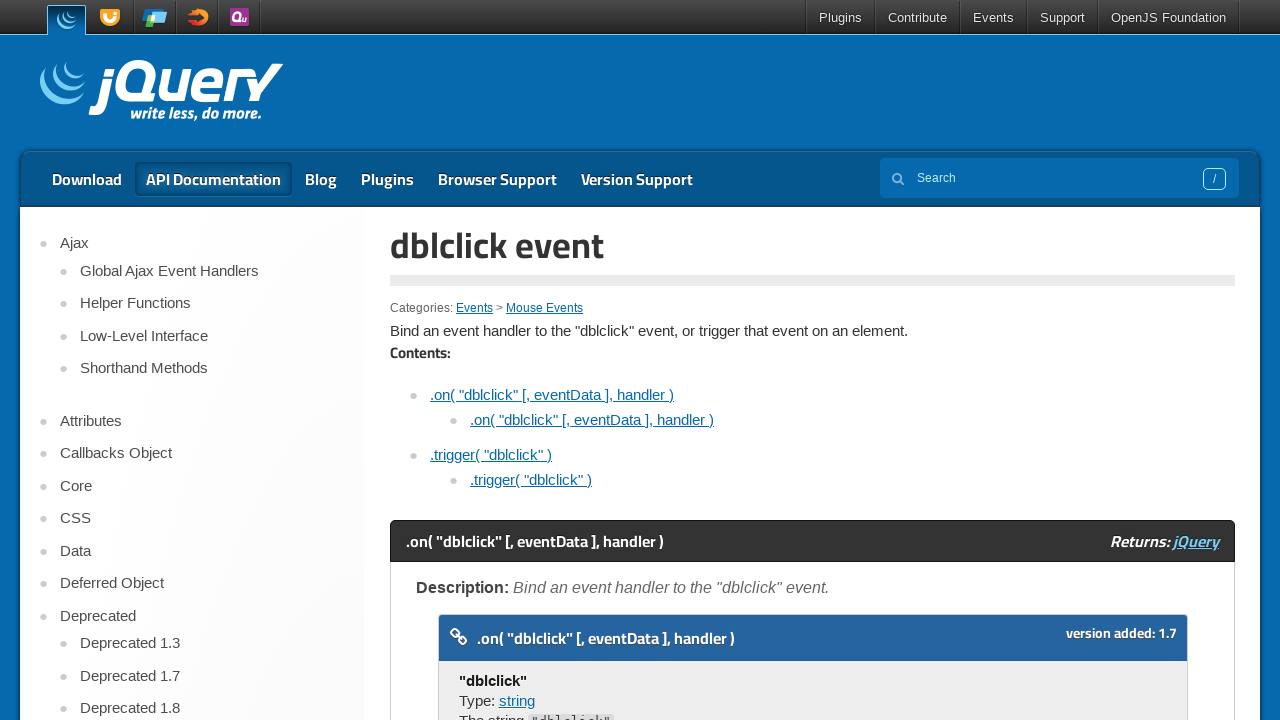

Located the iframe containing the demo
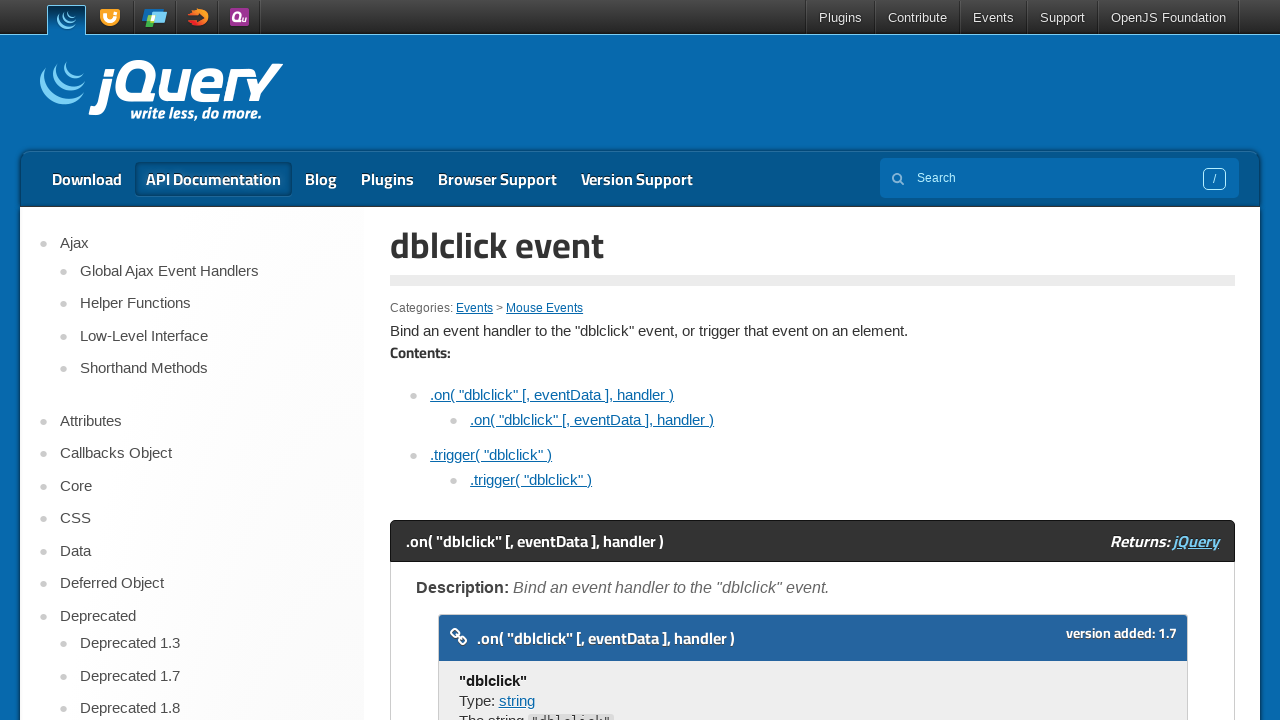

Located the blue box element within the iframe
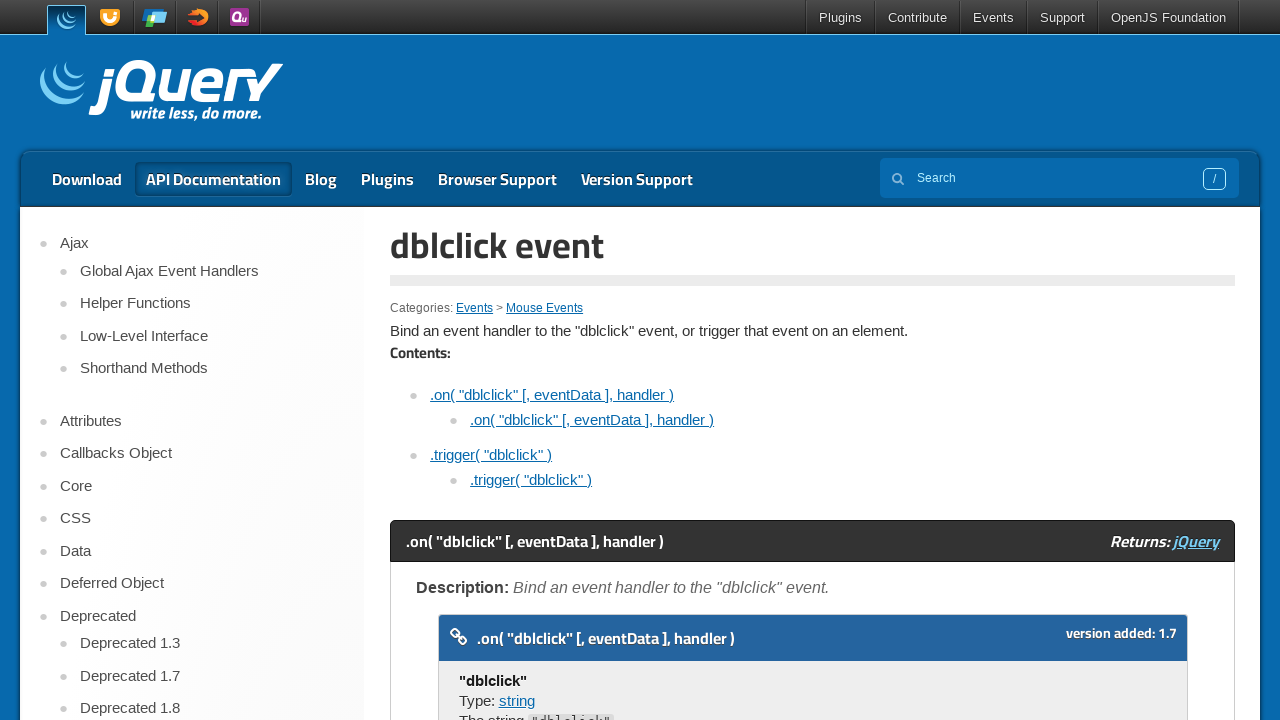

Double-clicked the blue box to change its color to yellow at (478, 360) on iframe >> nth=0 >> internal:control=enter-frame >> div >> nth=0
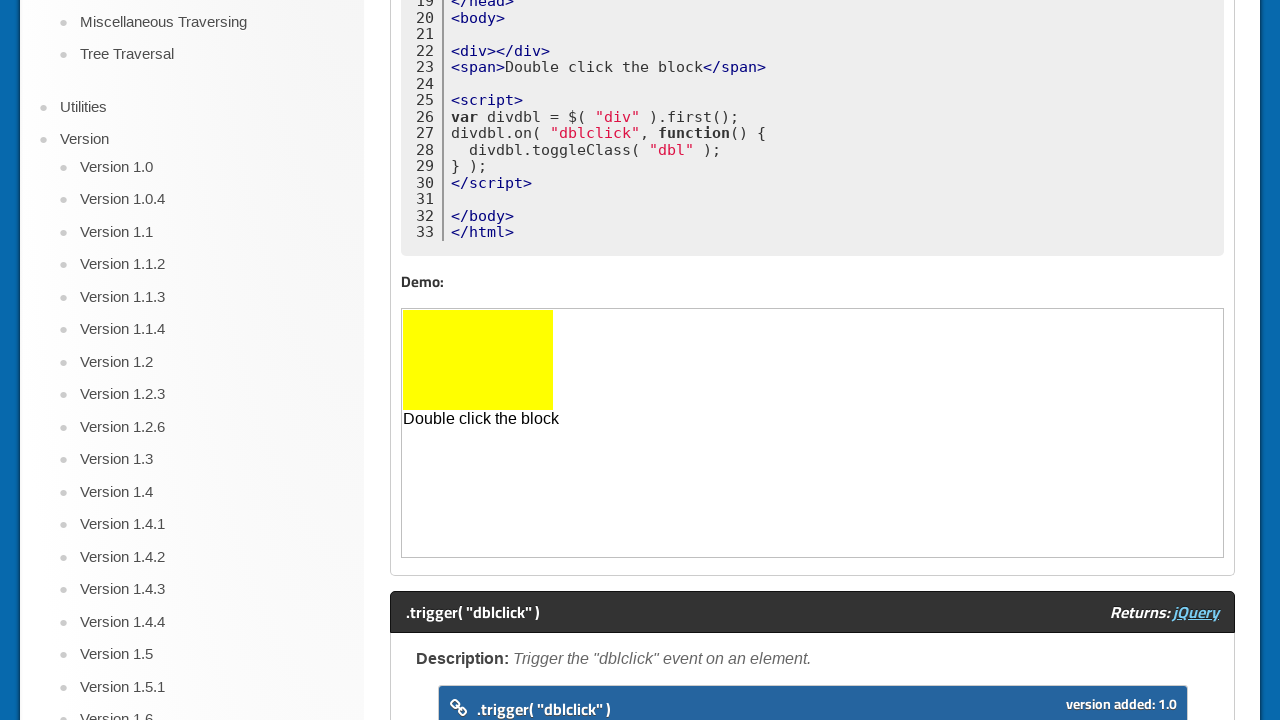

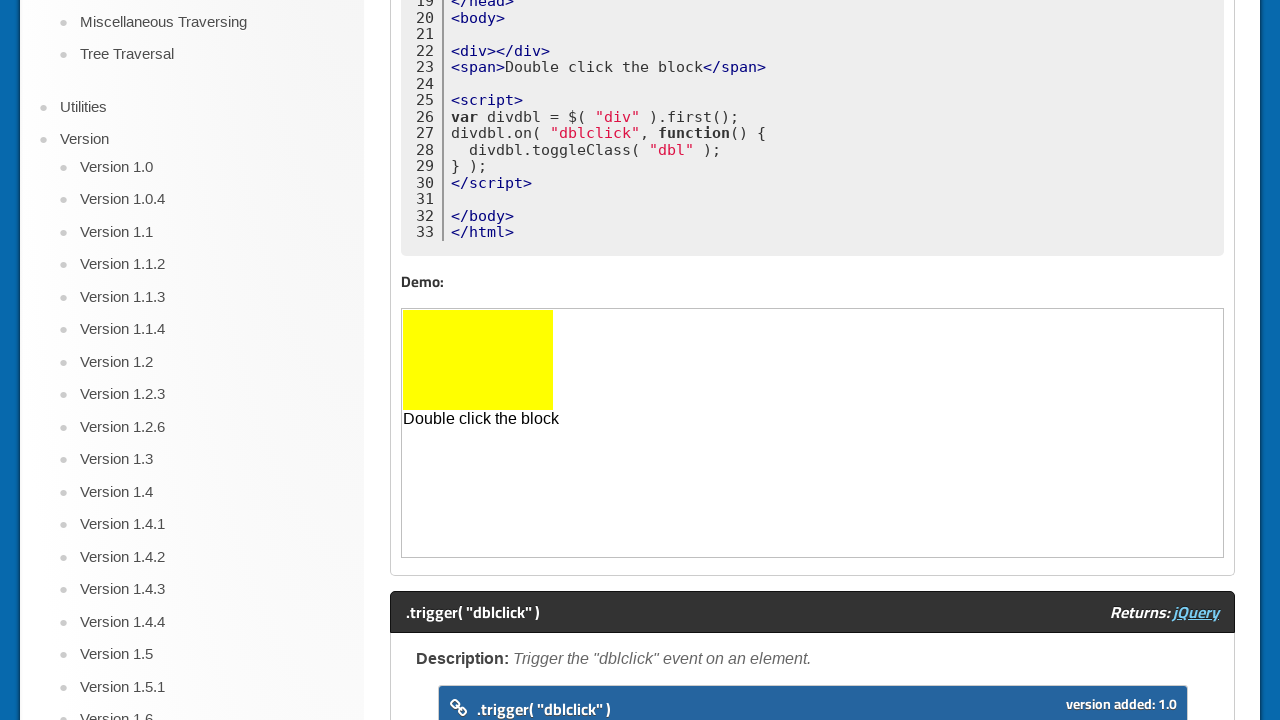